Tests hover interaction by moving mouse over an element and clicking on a revealed submenu link

Starting URL: https://rahulshettyacademy.com/AutomationPractice/

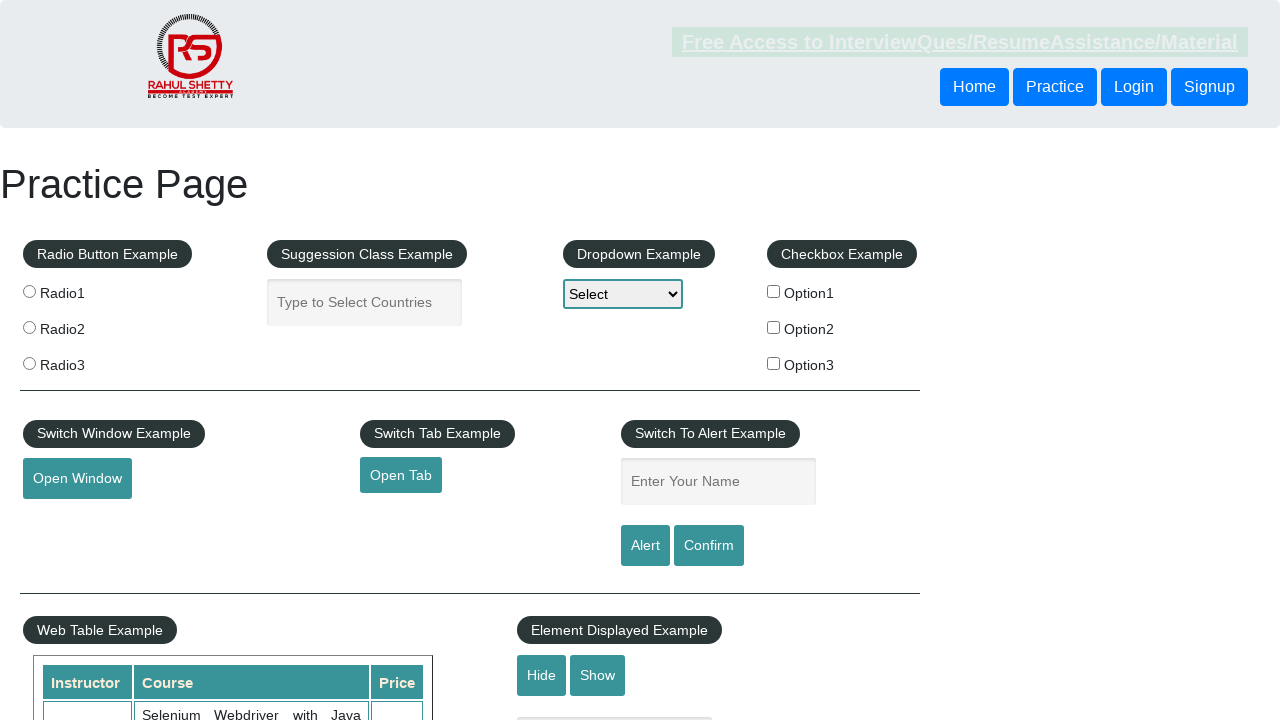

Hovered over mouse hover element to reveal submenu at (83, 361) on #mousehover
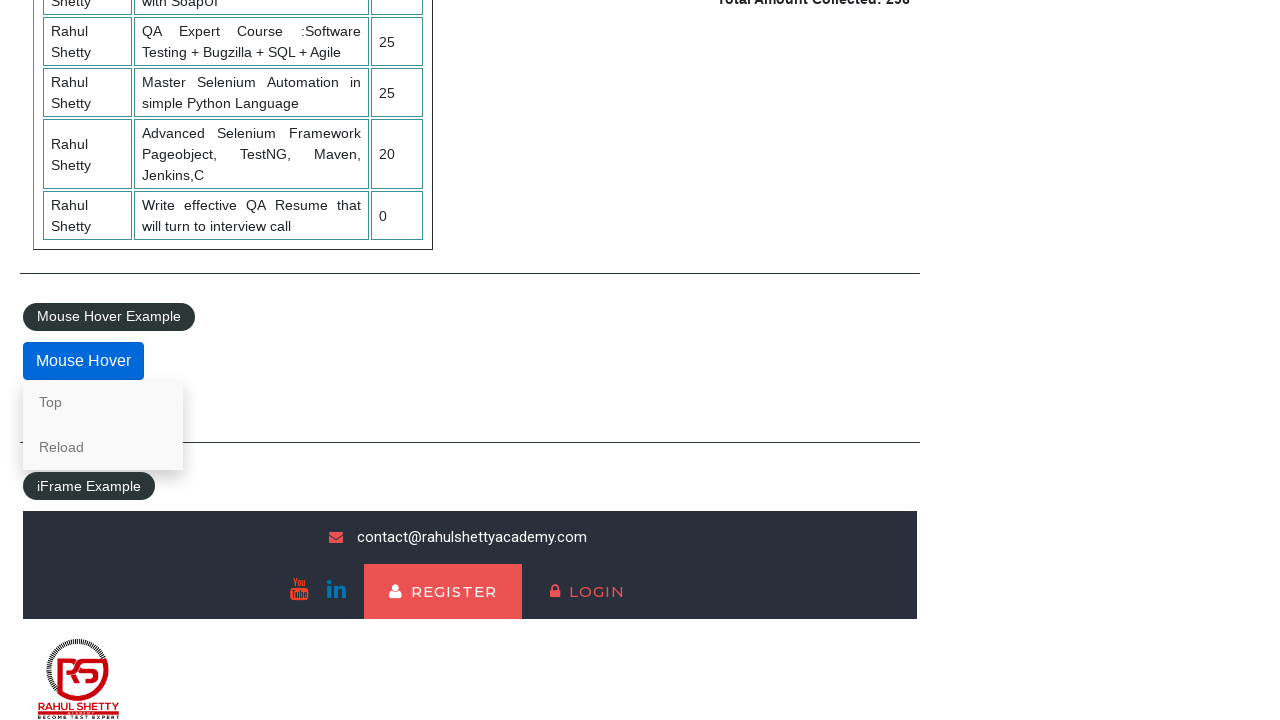

Clicked on Reload link in the revealed submenu at (103, 447) on text=Reload
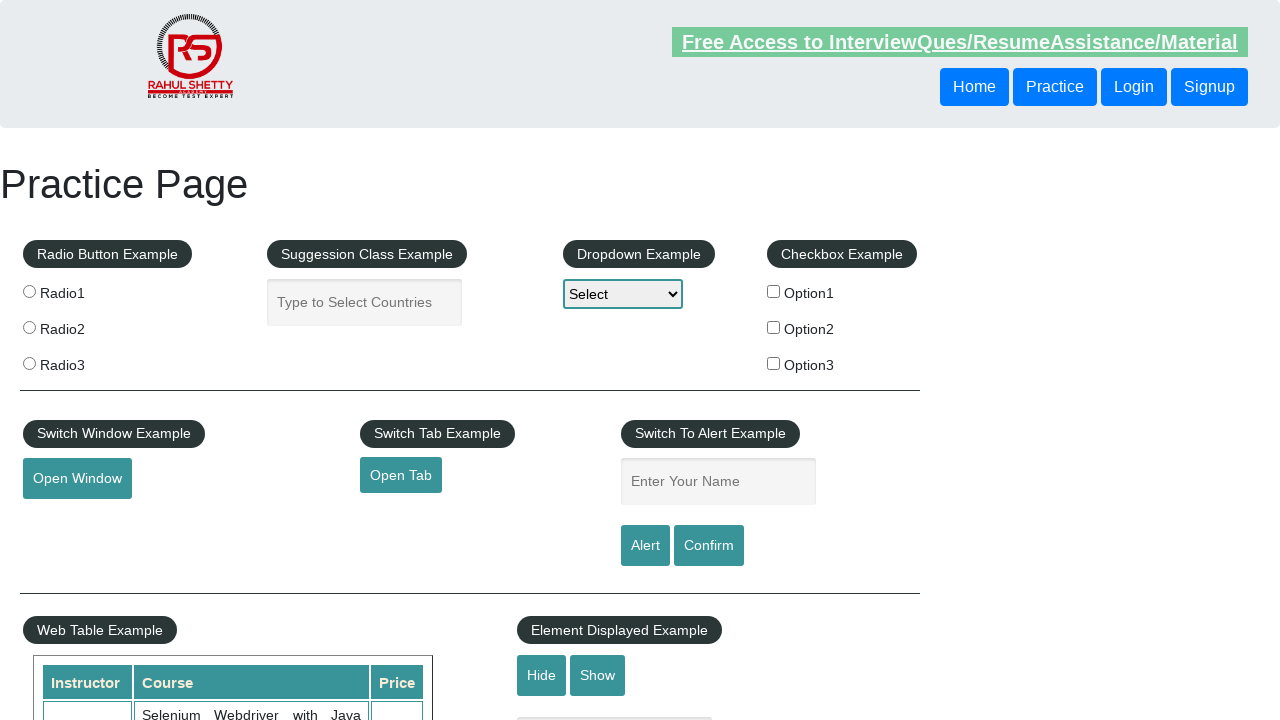

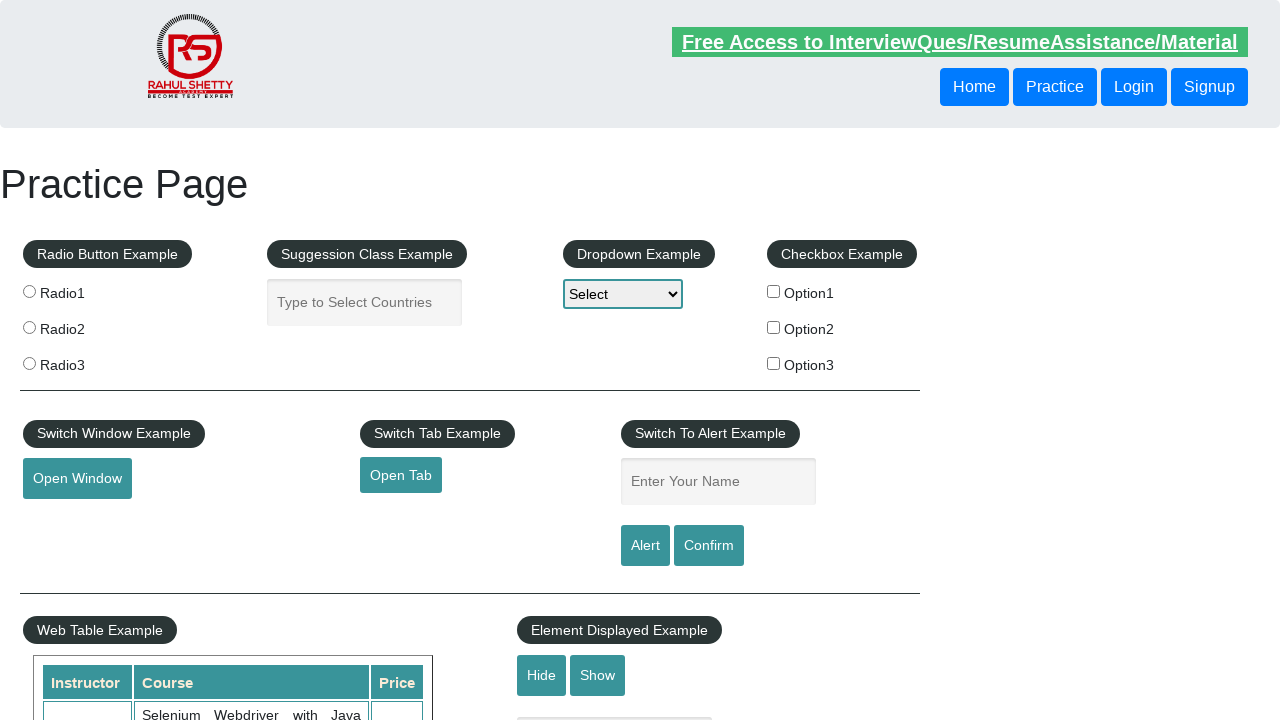